Tests registration form validation when phone number has incorrect length (less than 10 digits)

Starting URL: https://alada.vn/tai-khoan/dang-ky.html

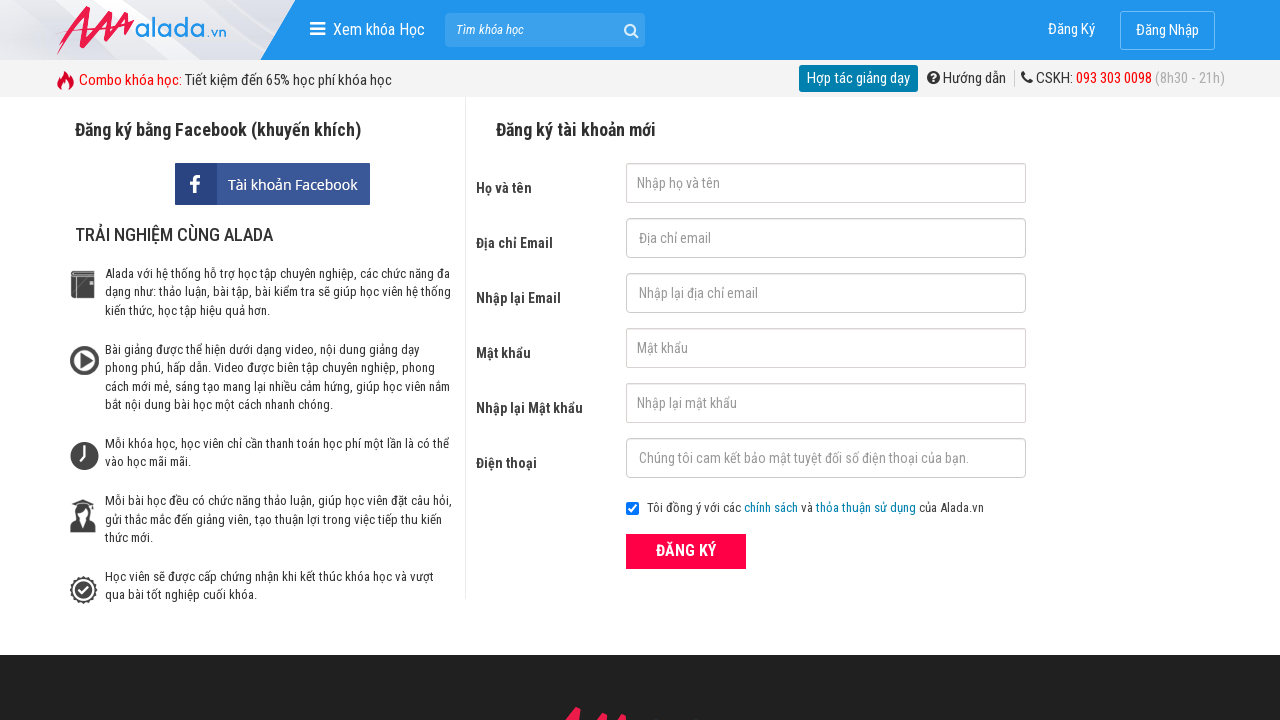

Filled first name field with 'Tran Ngoc Mo' on #txtFirstname
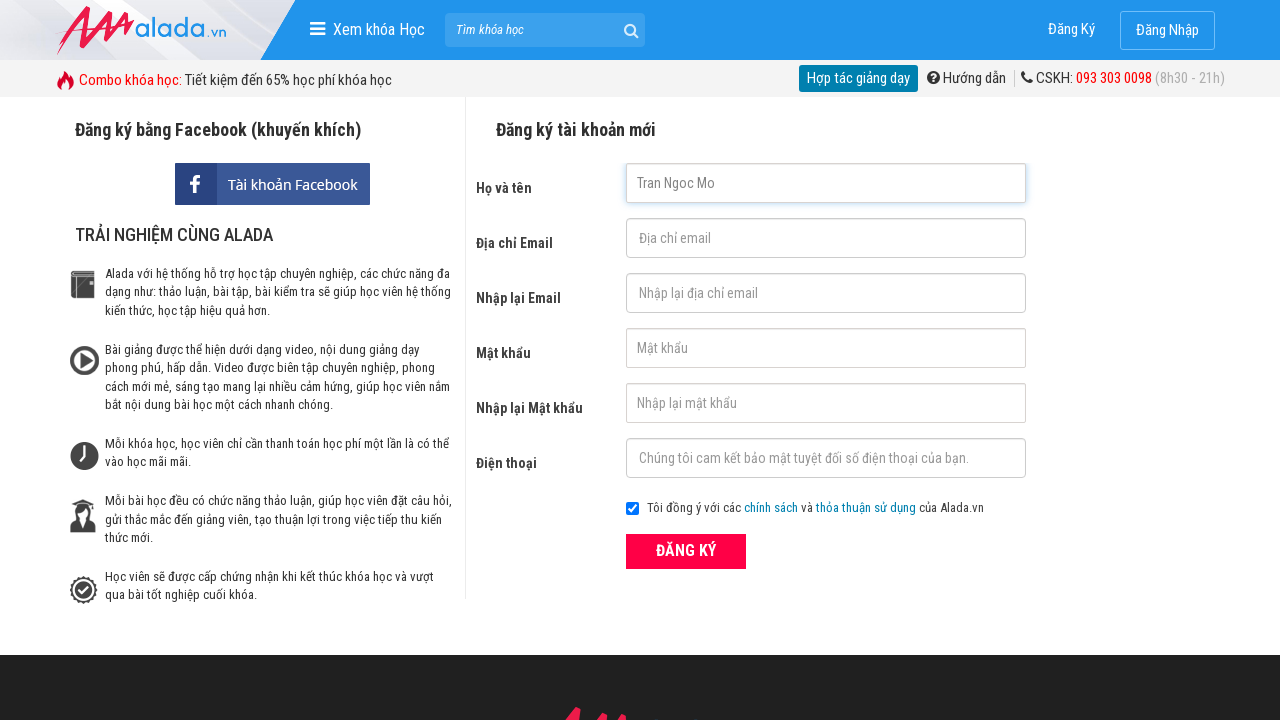

Filled email field with 'dream@gmail.com' on #txtEmail
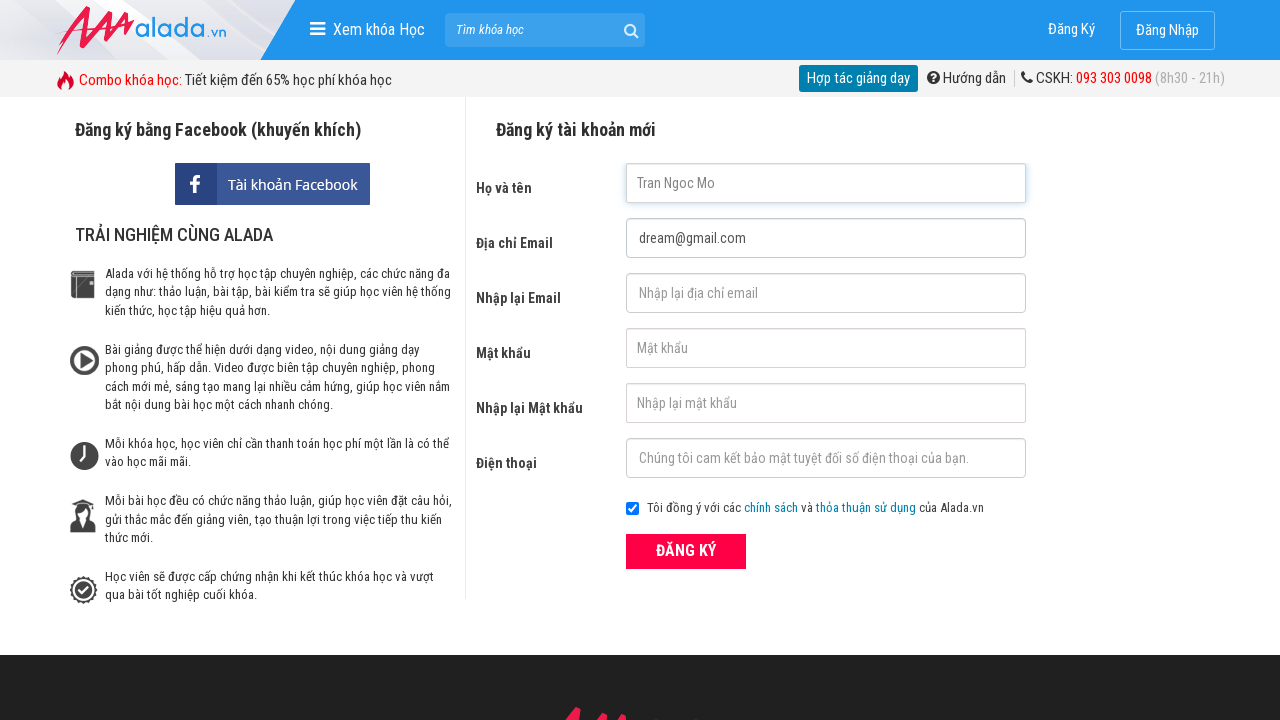

Filled confirm email field with 'dream' on #txtCEmail
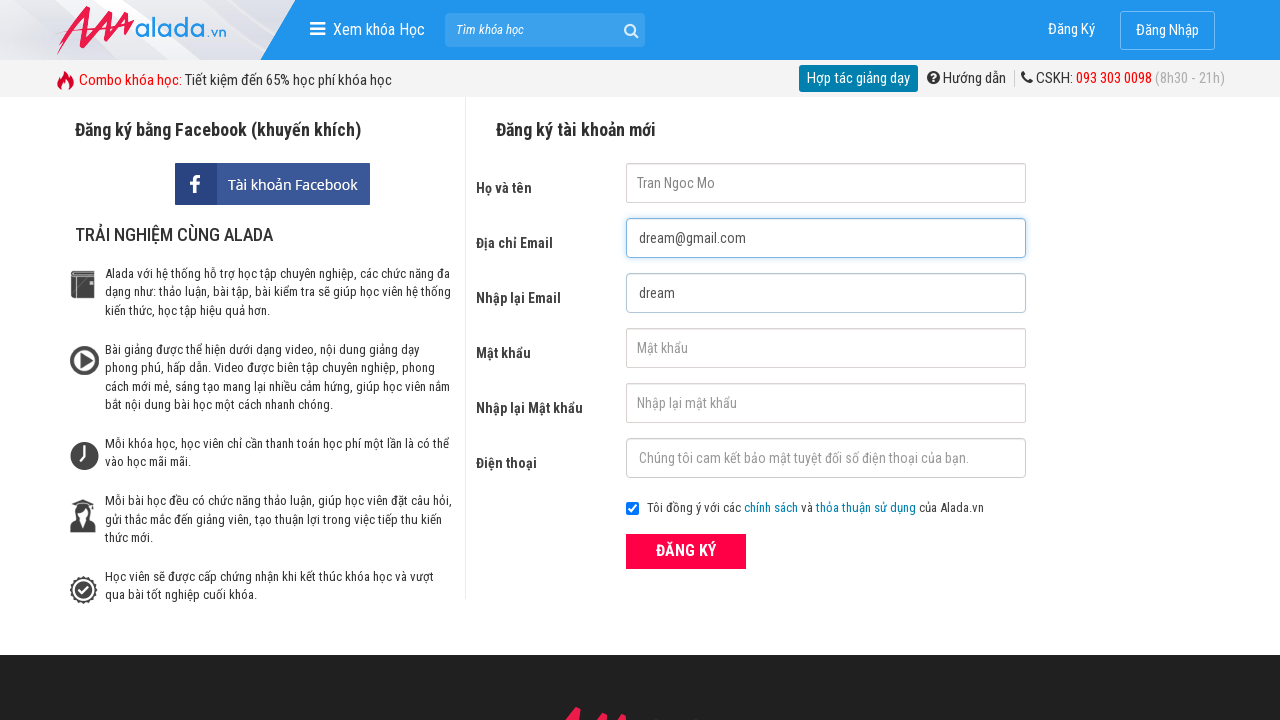

Filled password field with 'dre34567' on #txtPassword
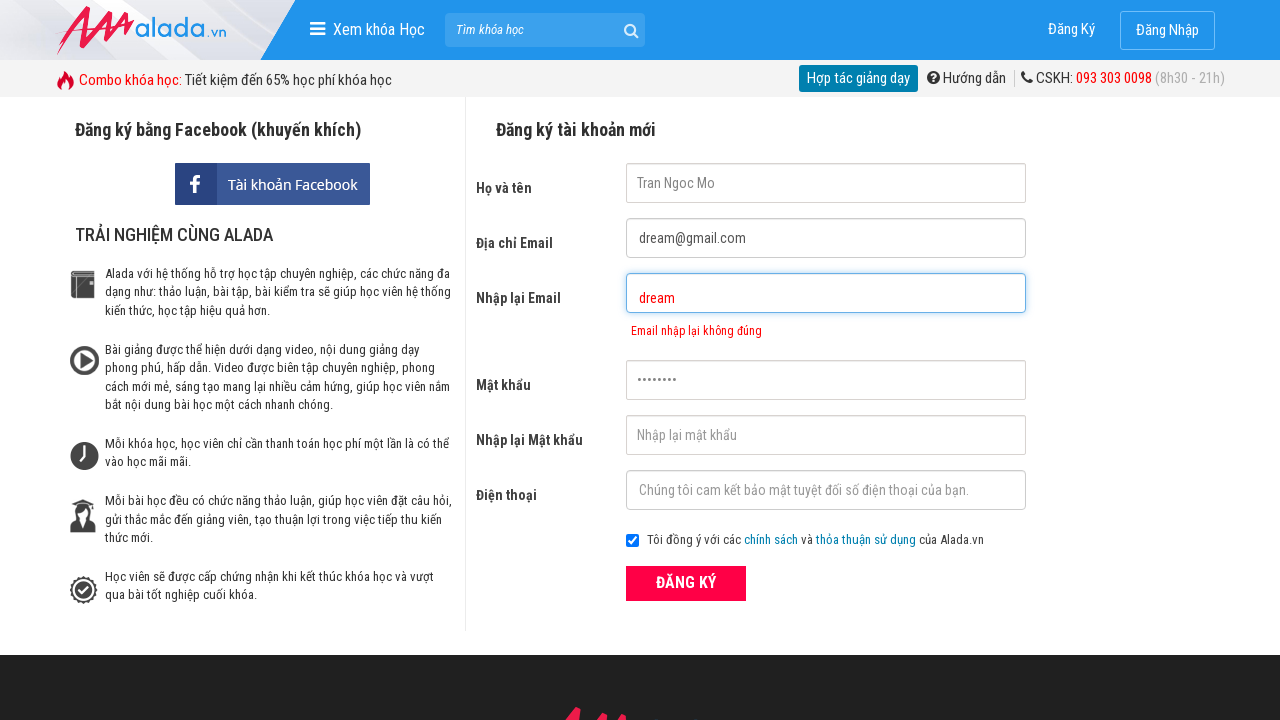

Filled confirm password field with 'dre34567' on #txtCPassword
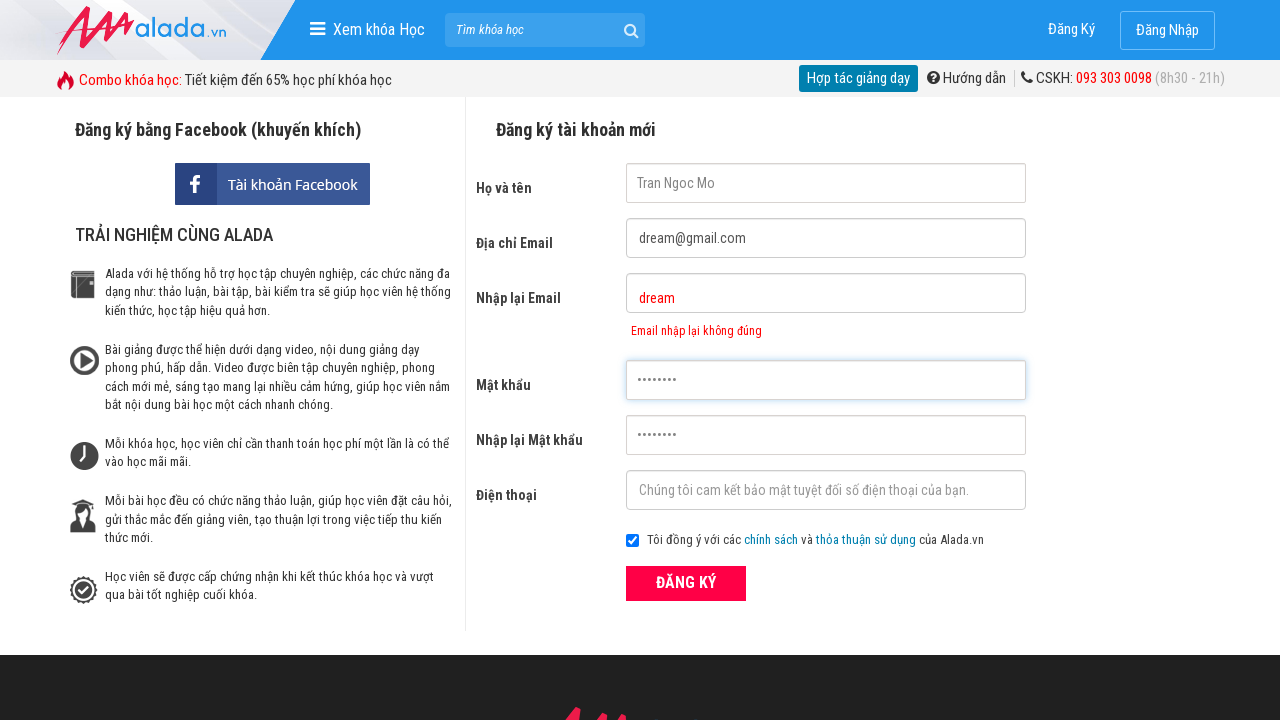

Filled phone field with '0948098' (7 digits - less than required 10 digits) on #txtPhone
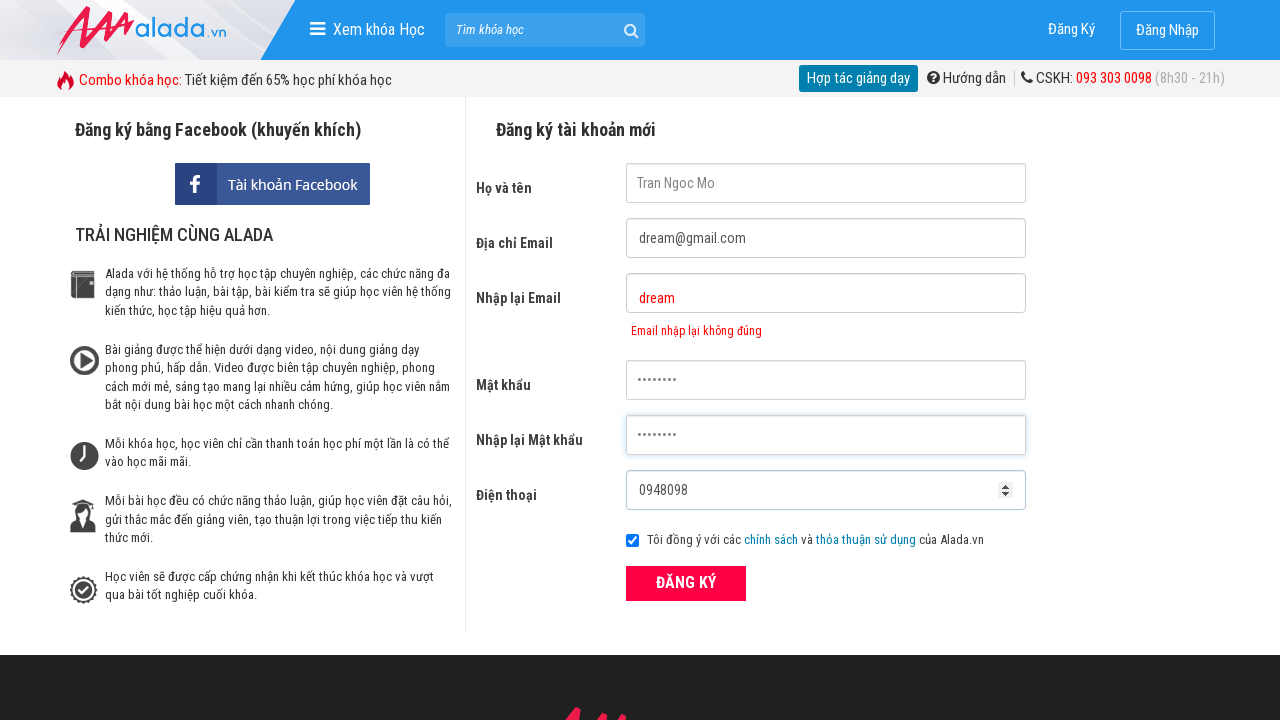

Clicked submit button to attempt registration at (686, 583) on button[type='submit']
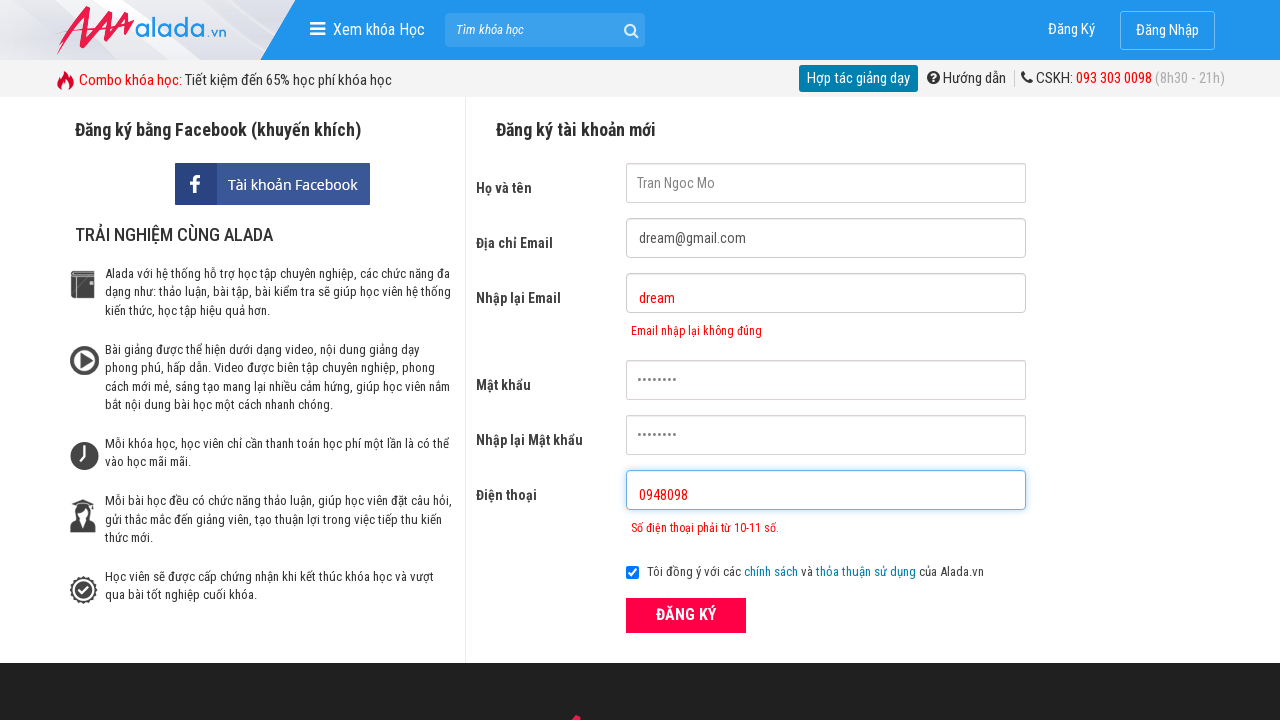

Phone number error message appeared validating incorrect length
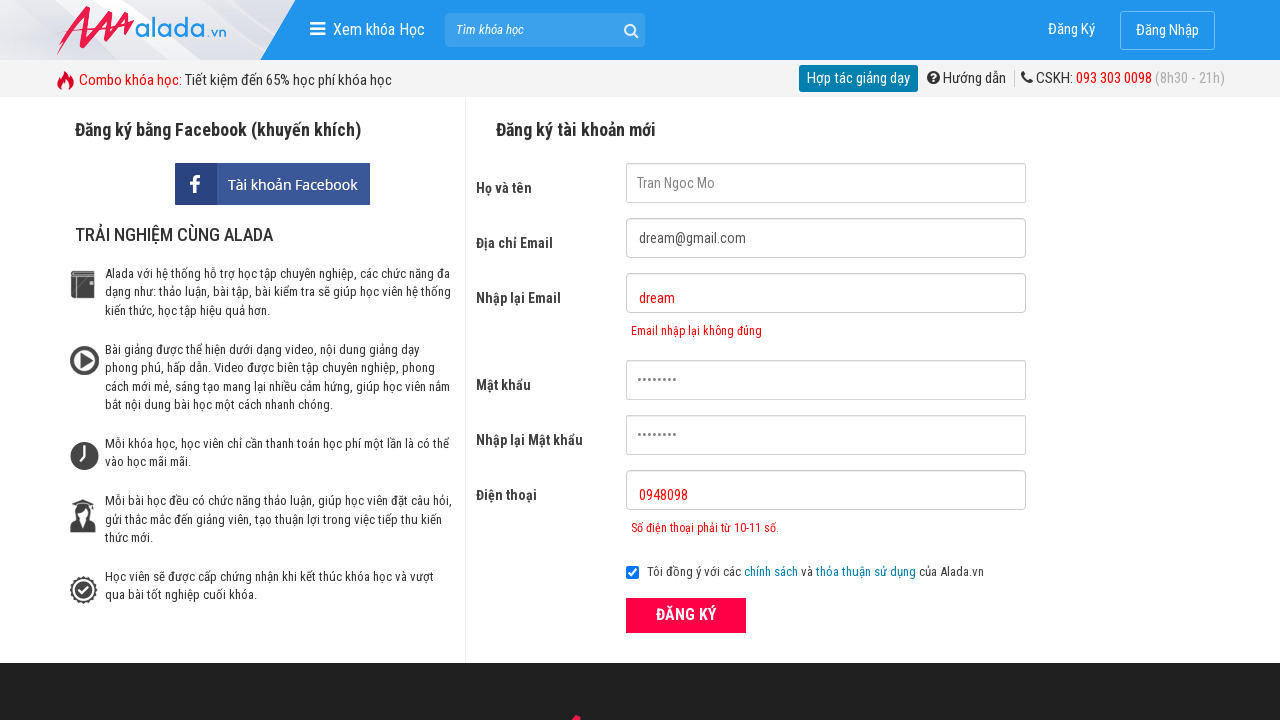

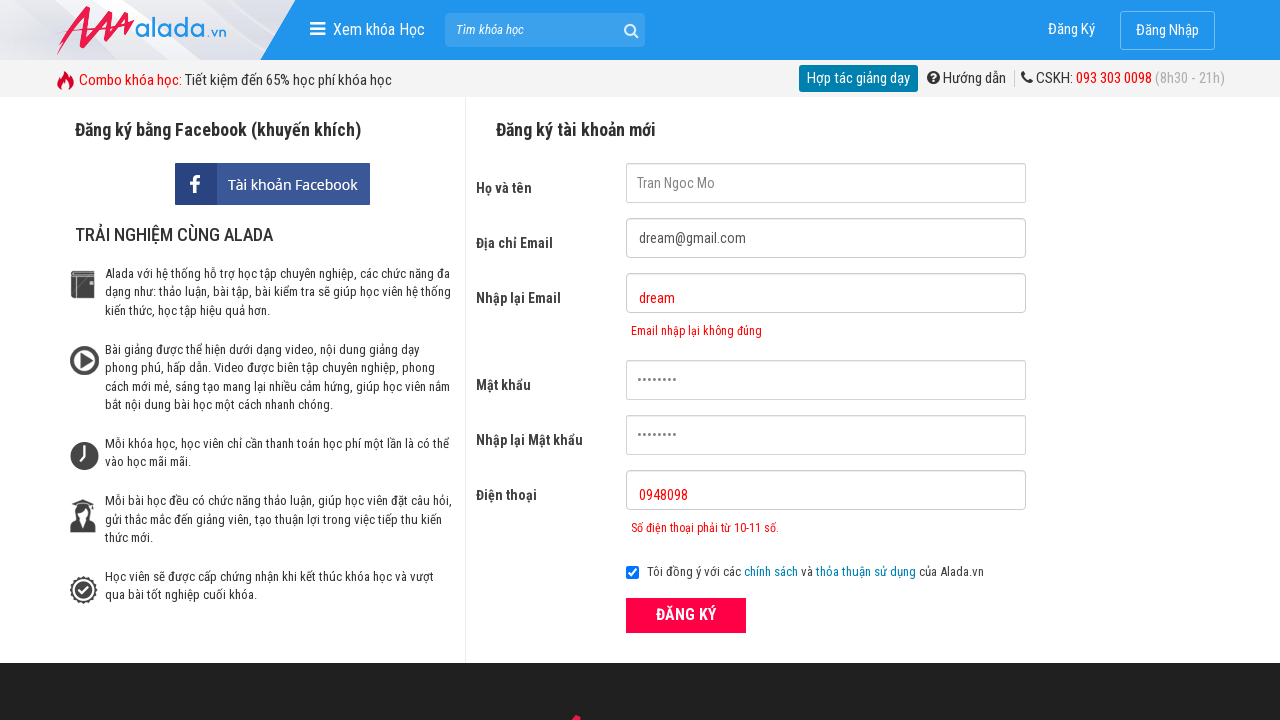